Tests clicking a button that triggers a timed JavaScript alert (appears after delay) and accepting it

Starting URL: https://demoqa.com/alerts

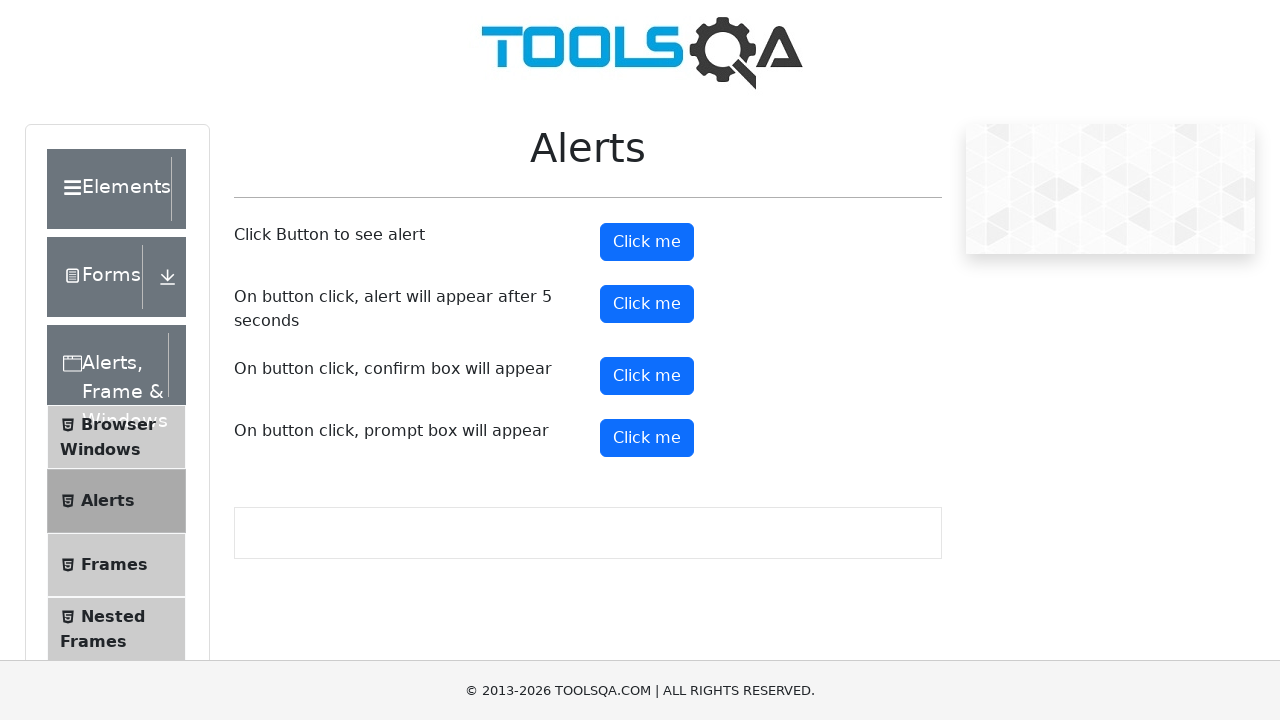

Set up dialog handler to automatically accept alerts
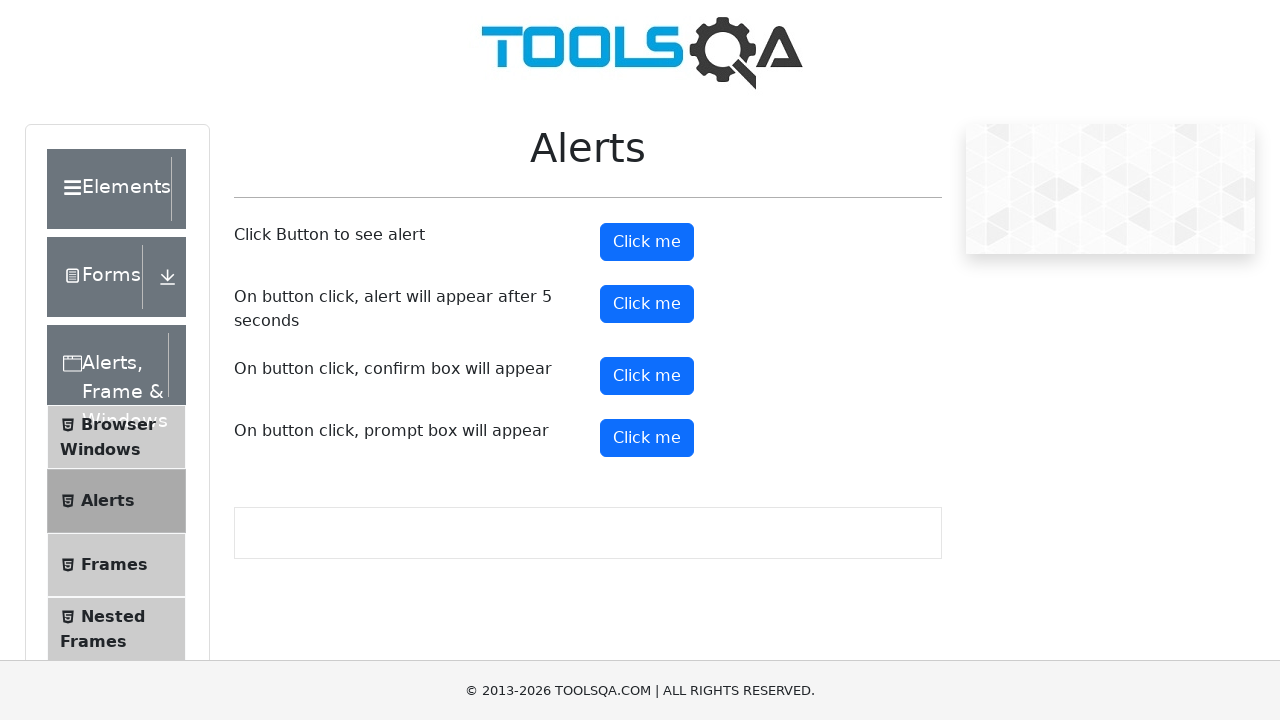

Clicked the timer alert button at (647, 304) on #timerAlertButton
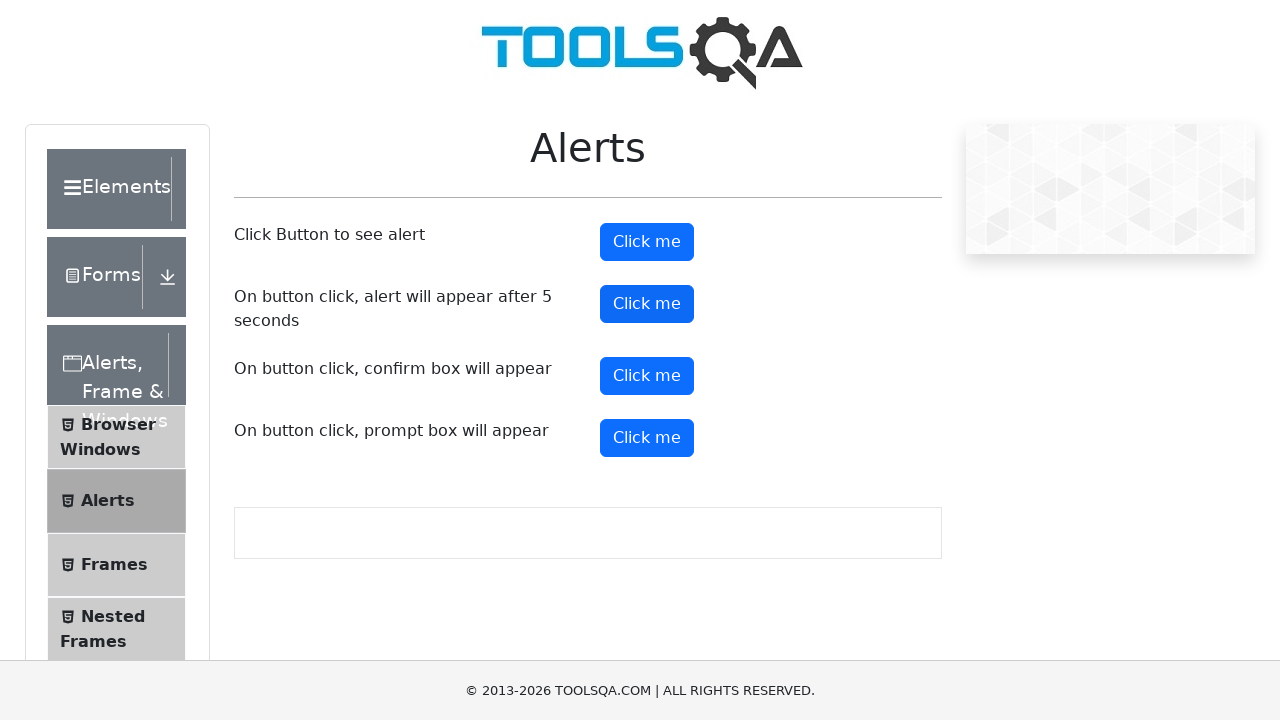

Waited 6 seconds for timed alert to appear and be handled
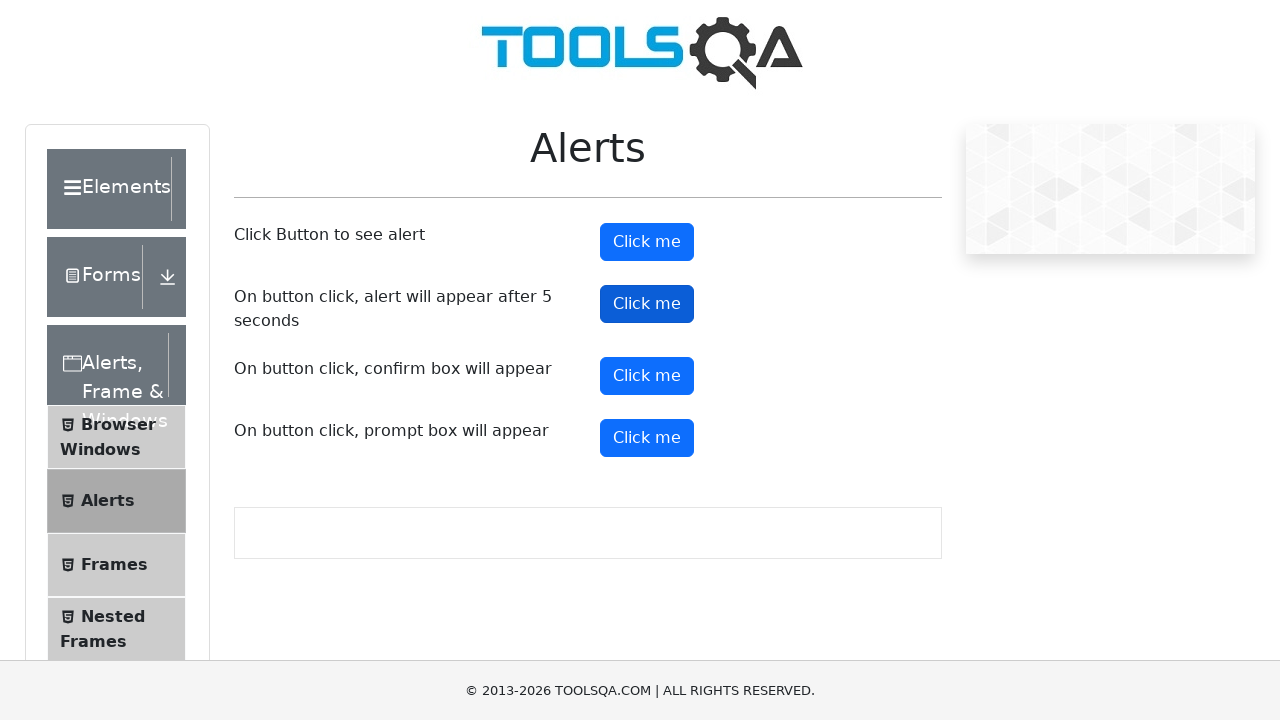

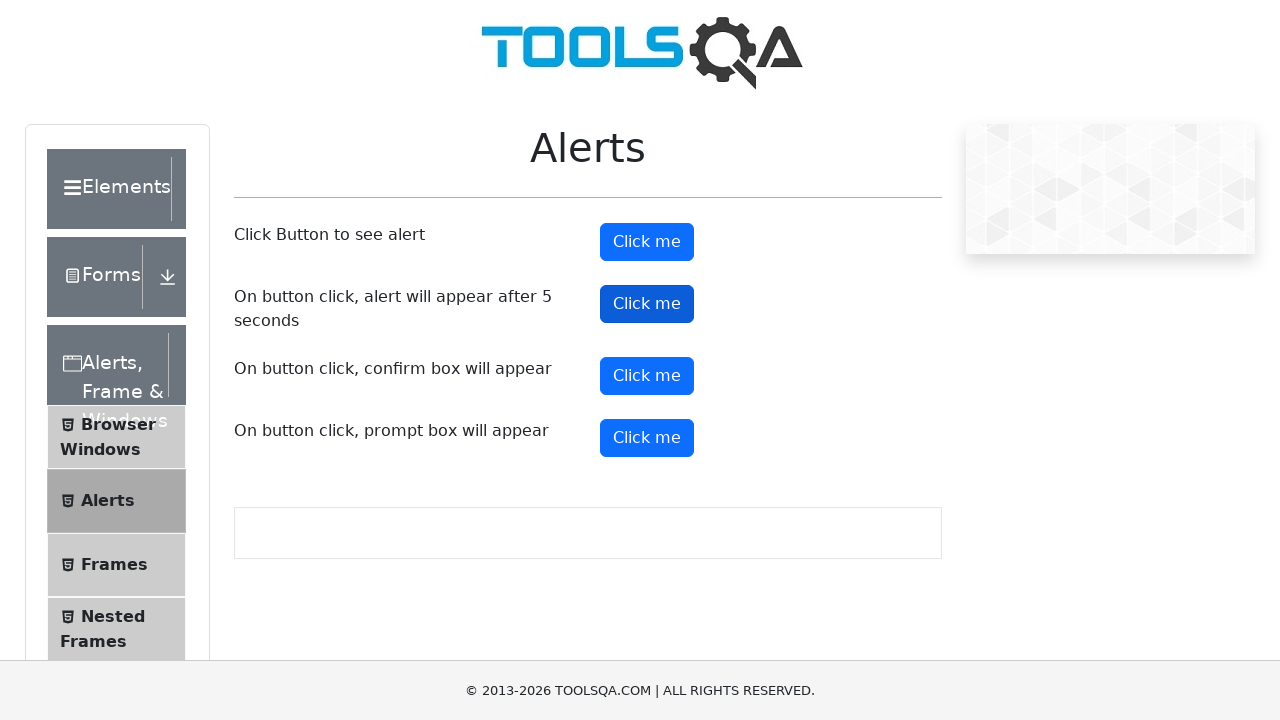